Tests handling of elements that are present in DOM but not visible, then become visible after clicking a button

Starting URL: https://the-internet.herokuapp.com/dynamic_loading/1

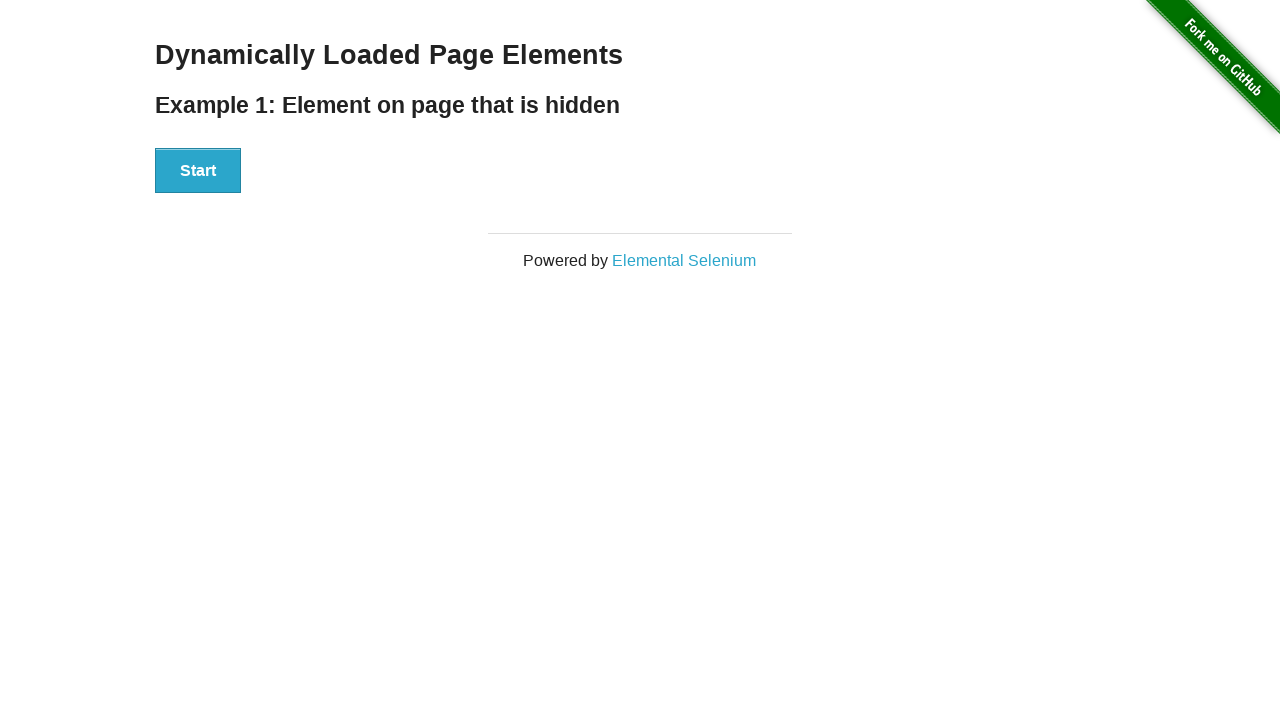

Clicked Start button to trigger dynamic loading at (198, 171) on xpath=//button[text()='Start']
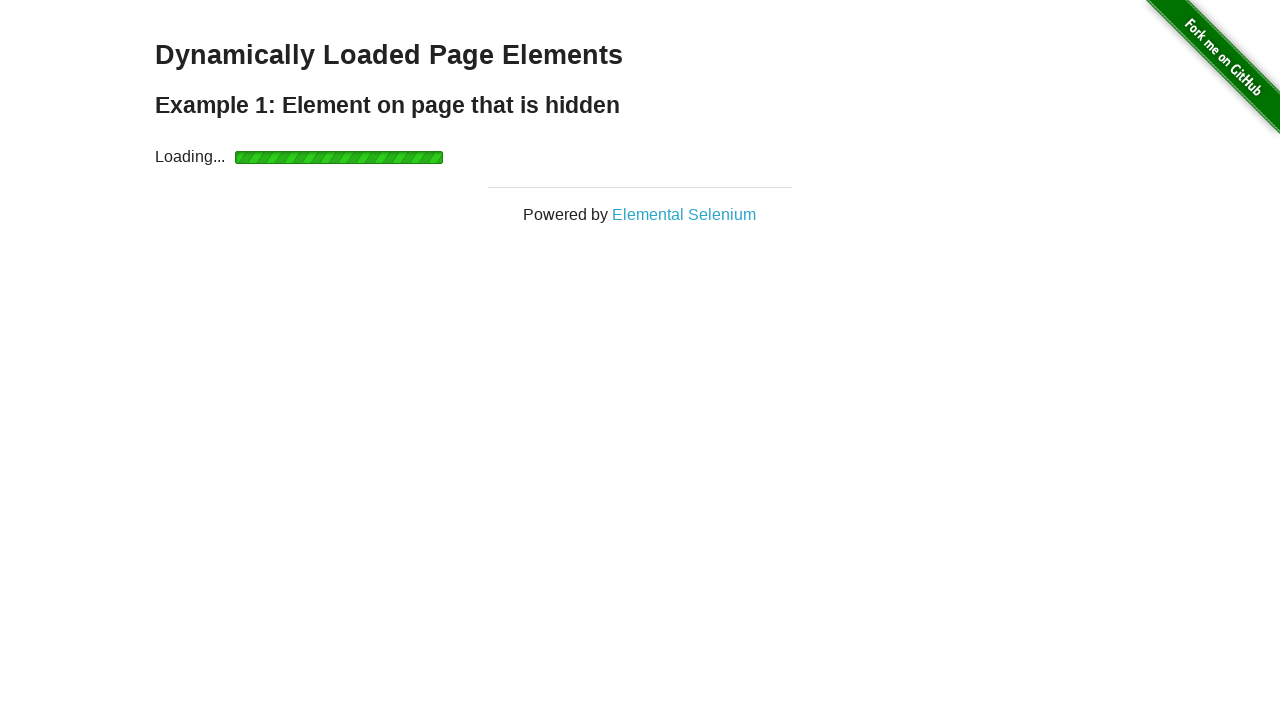

Hello World text became visible after dynamic loading
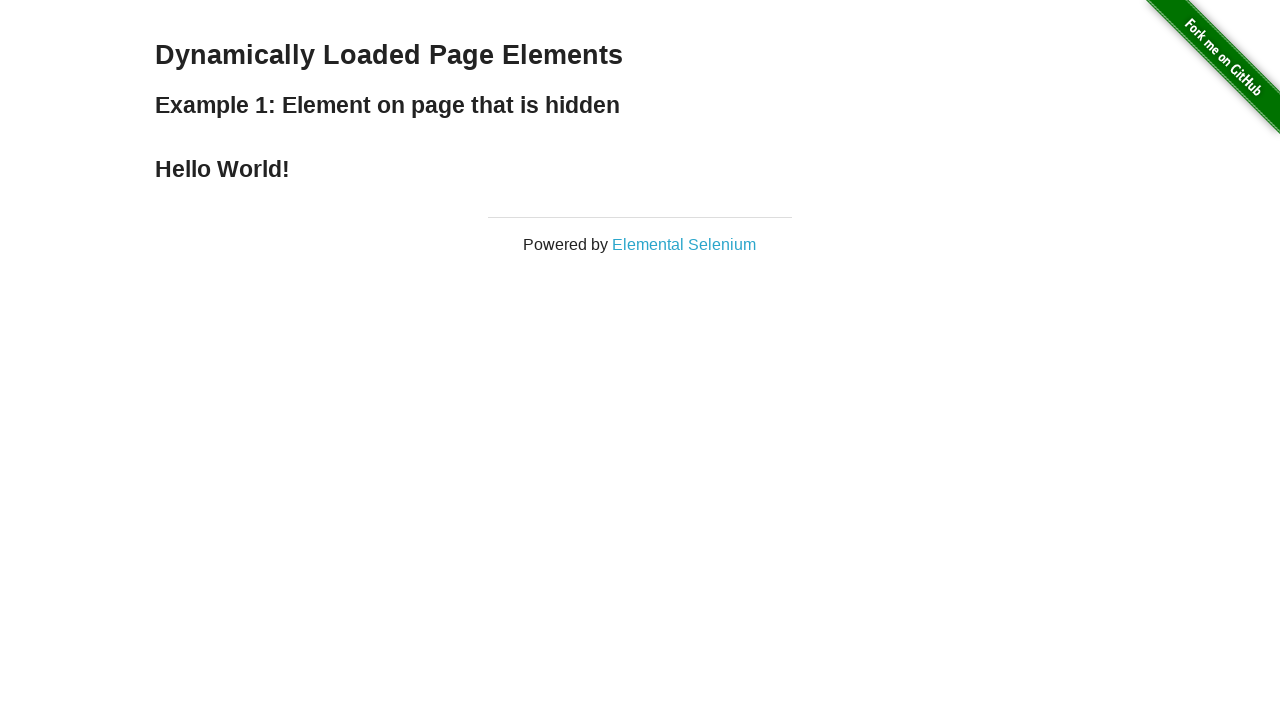

Navigated to second dynamic loading example page
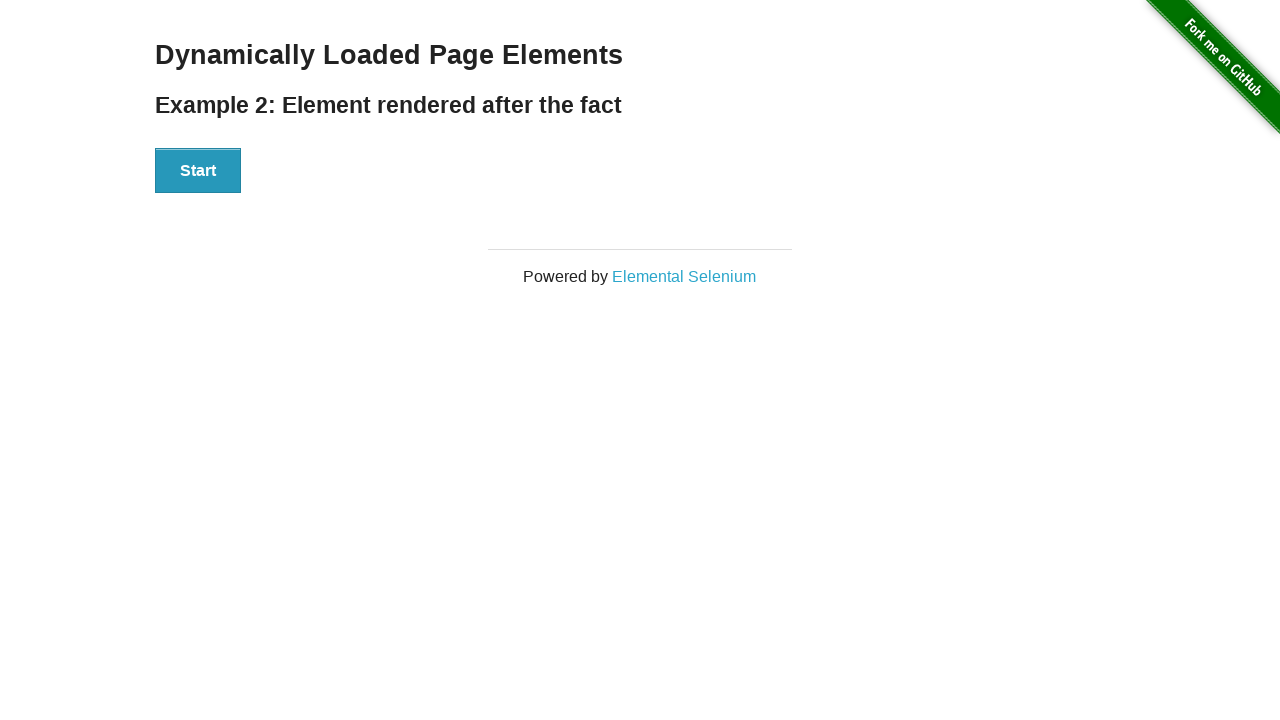

Clicked Start button on second dynamic loading page at (198, 171) on xpath=//button[text()='Start']
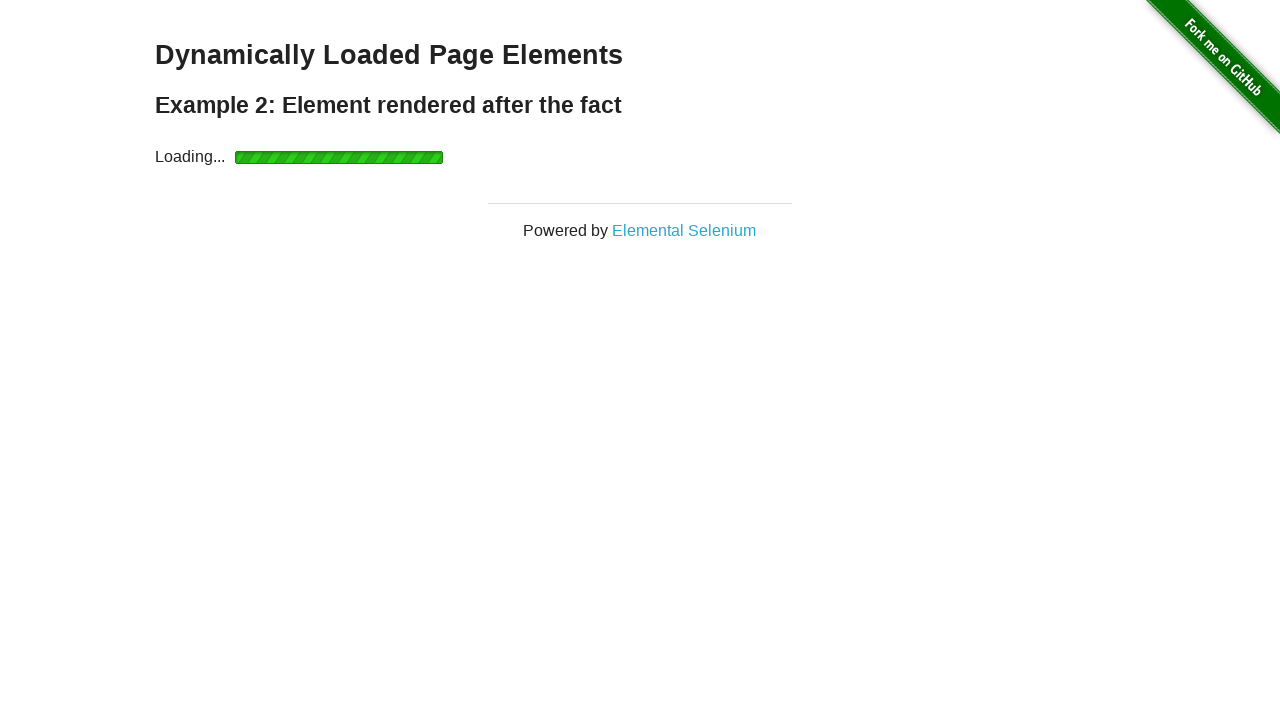

Hello World text became visible on second page after dynamic loading
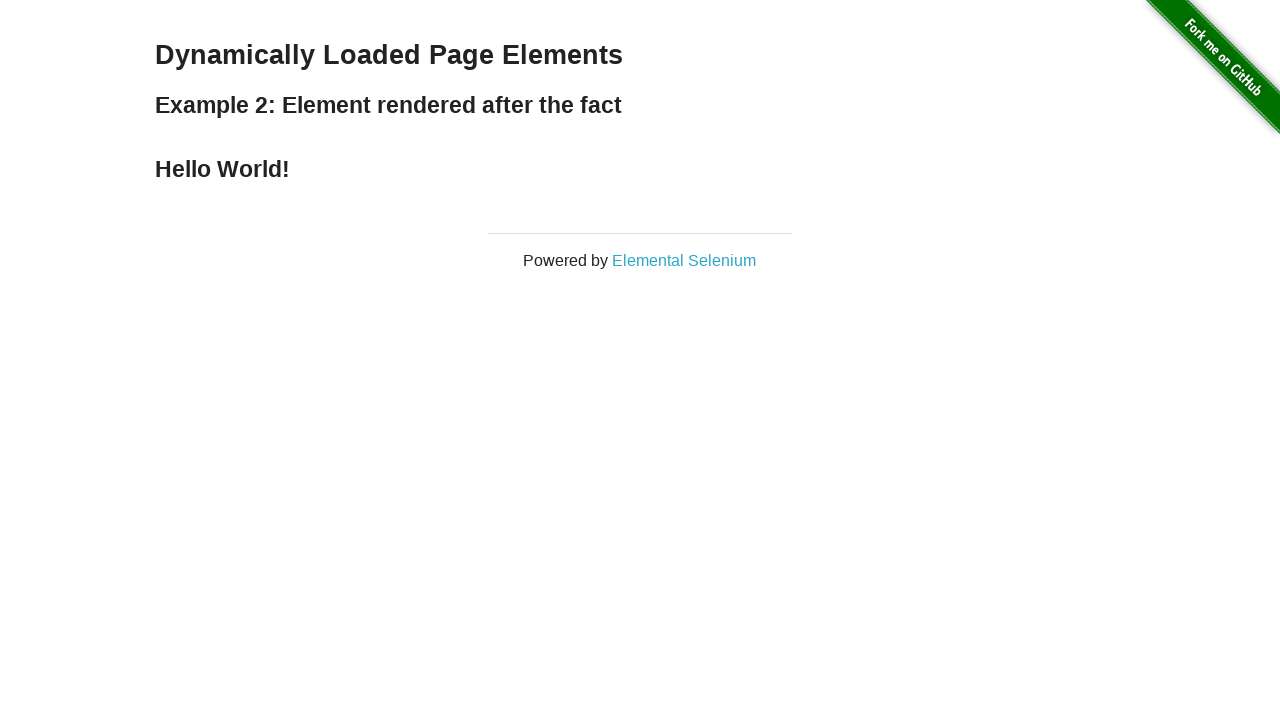

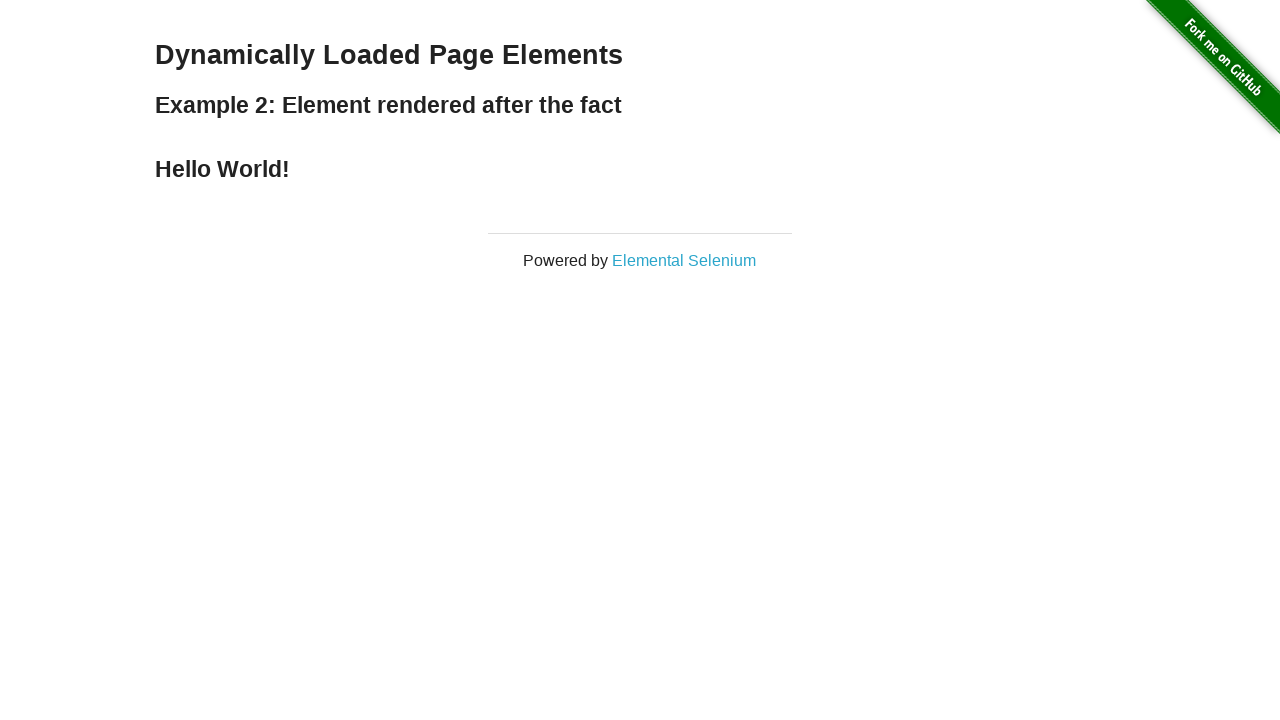